Tests the Python.org website by verifying the page title contains "Python", then searching for "selenium" using the search form and submitting the search.

Starting URL: http://www.python.org

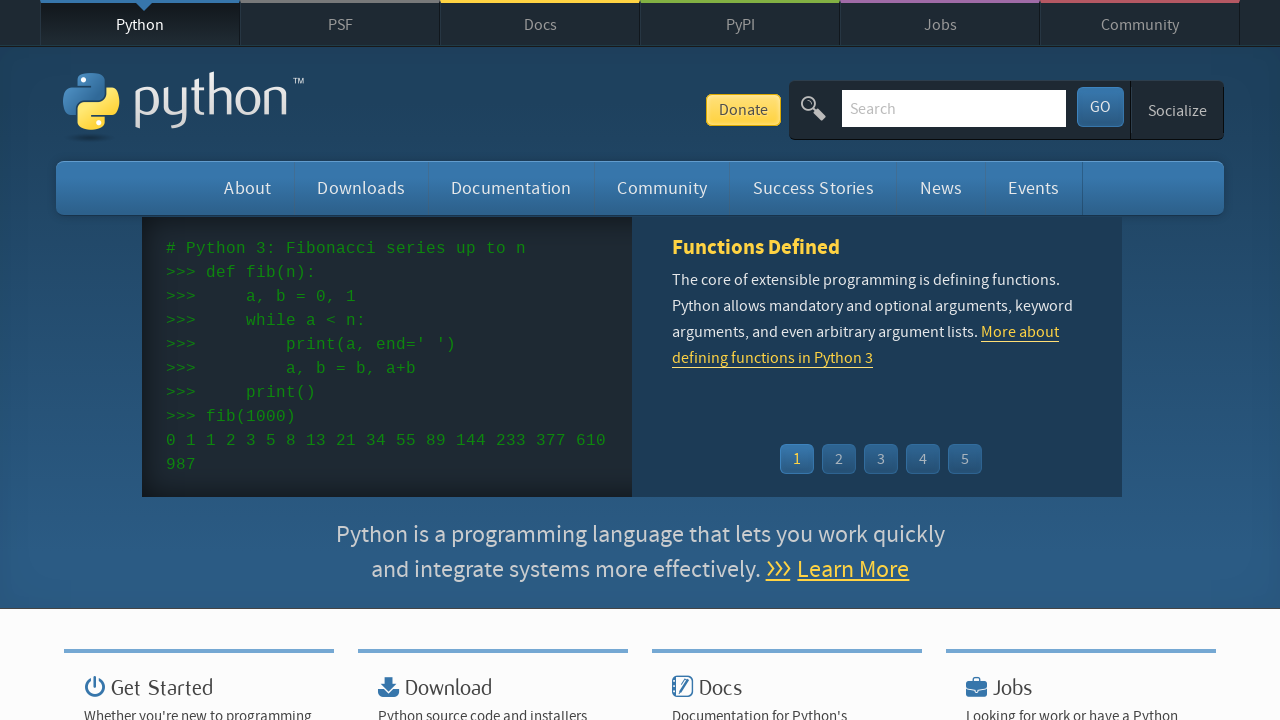

Verified page title contains 'Python'
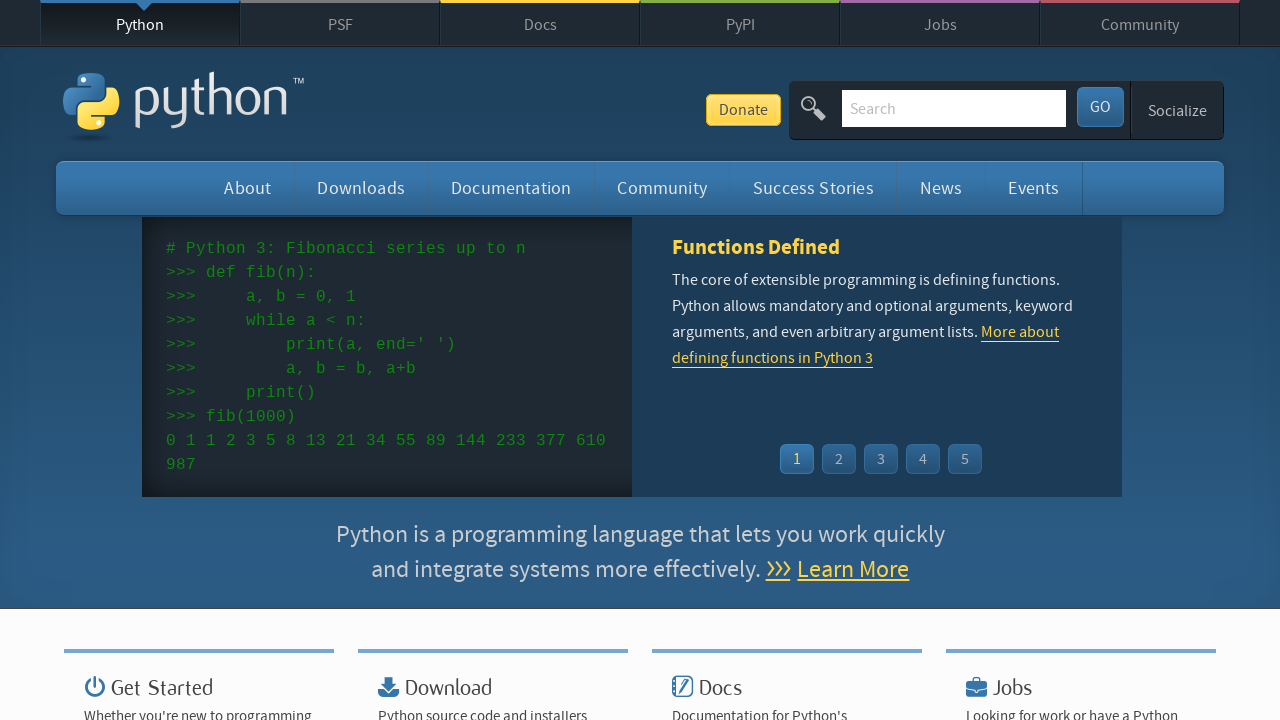

Filled search box with 'selenium' on input[name='q']
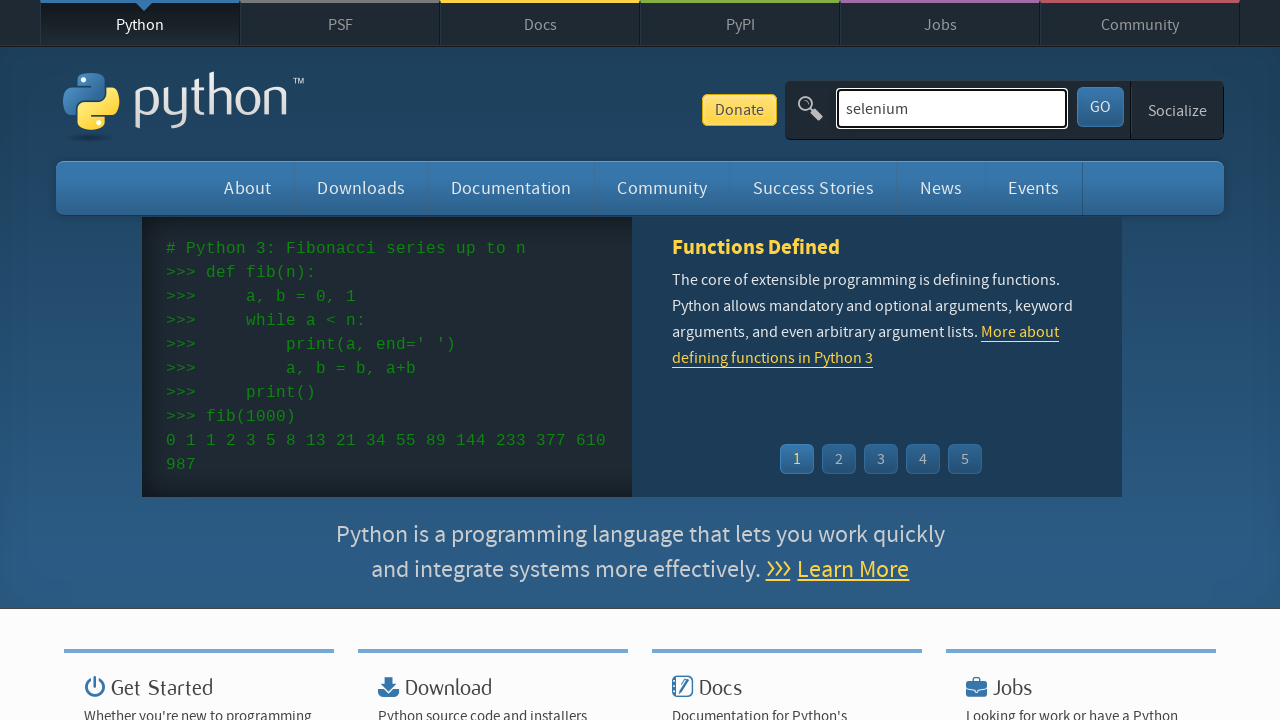

Pressed Enter to submit the search on input[name='q']
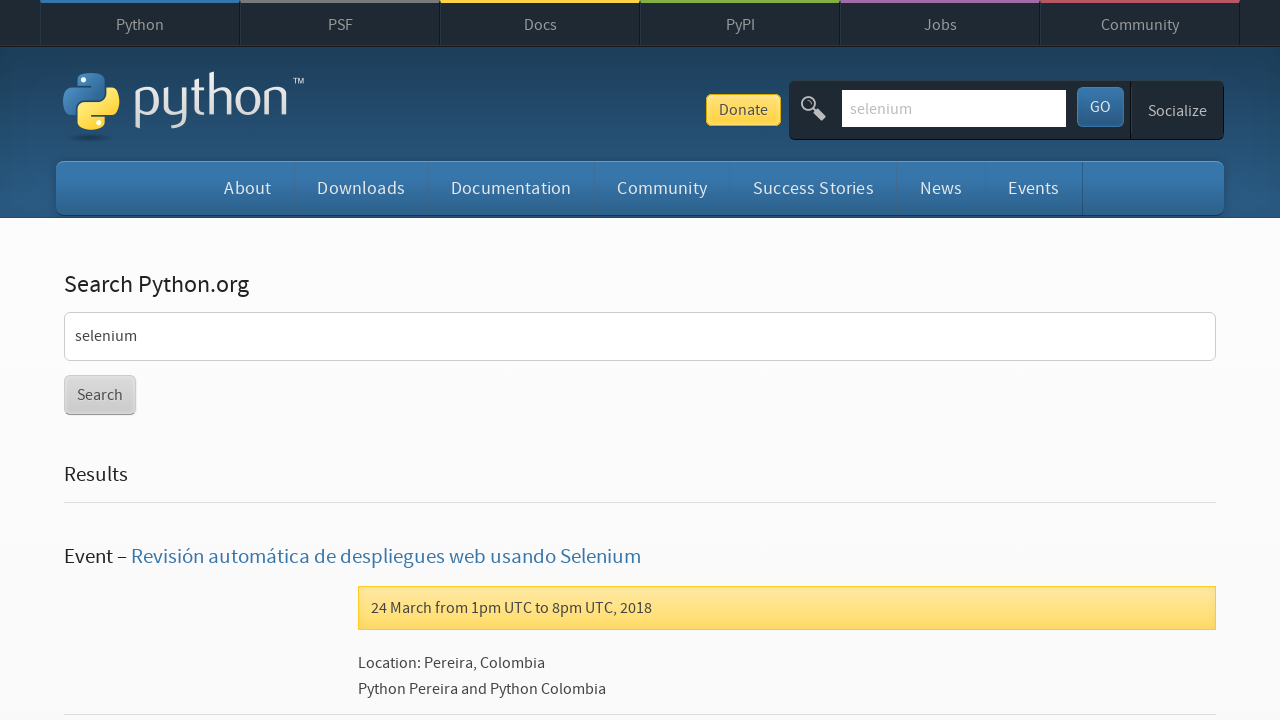

Search results page loaded and network became idle
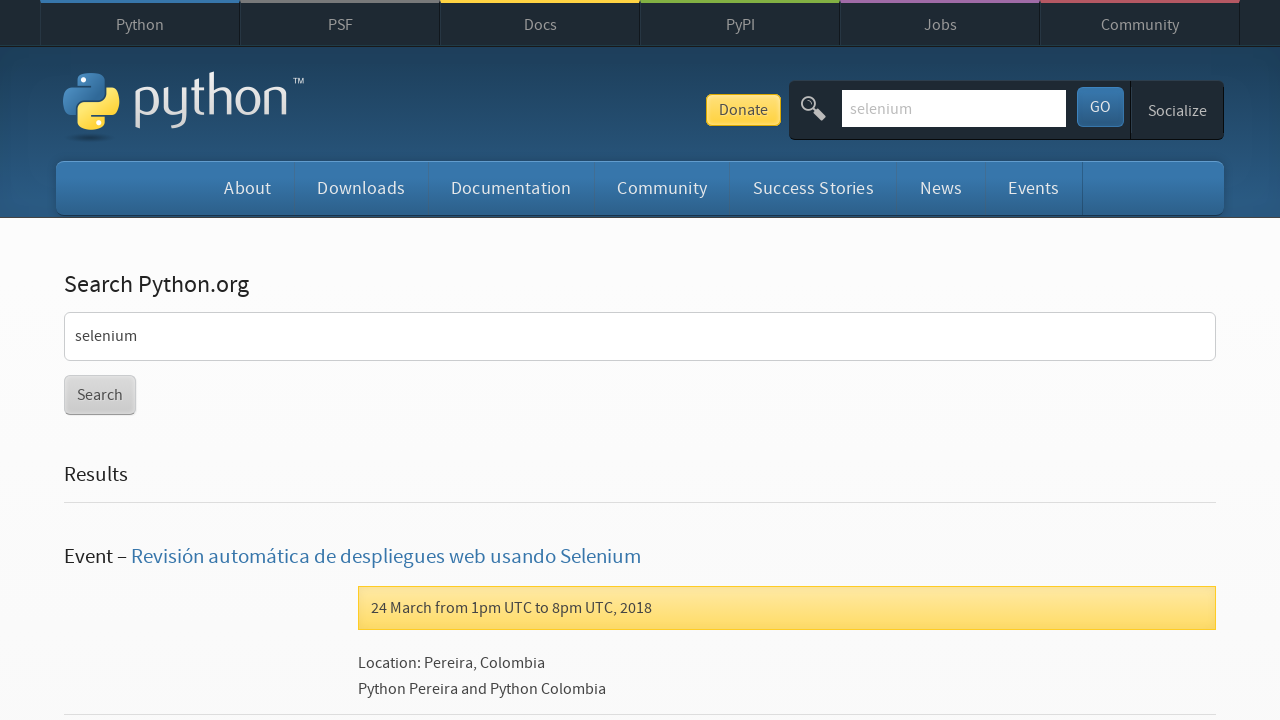

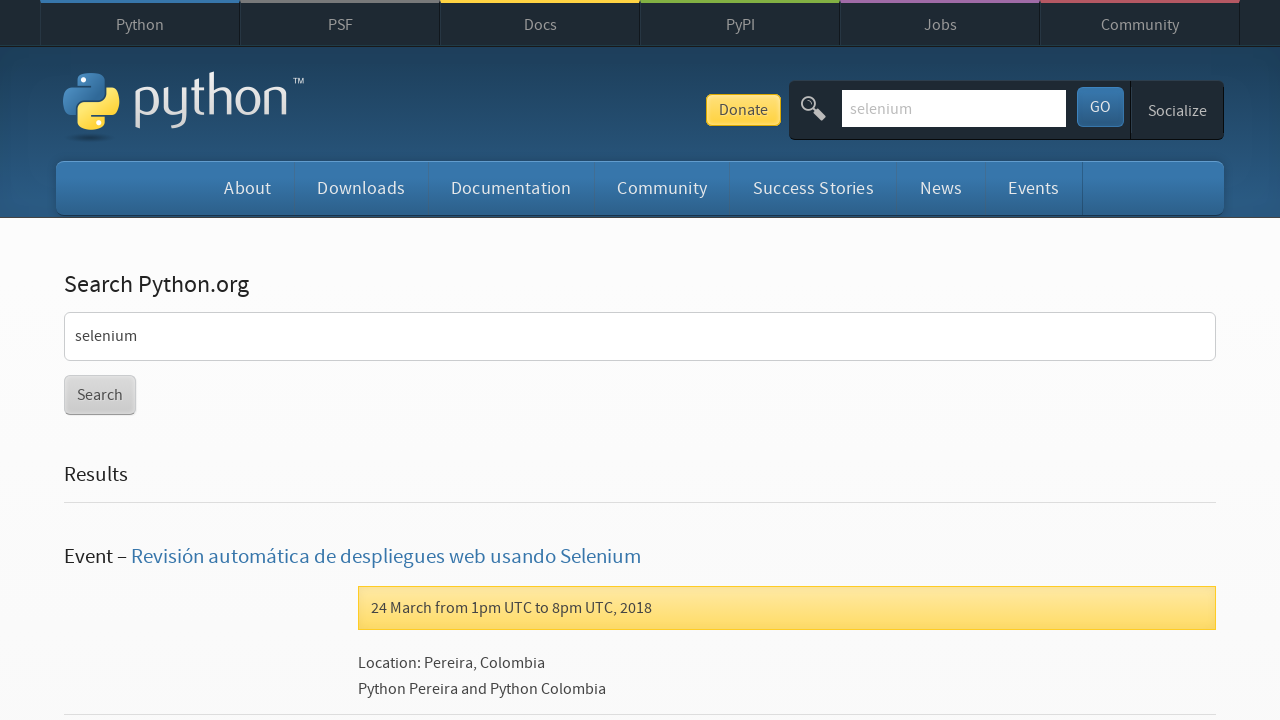